Tests the RedBus travel booking site by filling in source and destination fields for a bus search. Enters "Paris" in the source field and "London" in the destination field.

Starting URL: https://www.redbus.com/

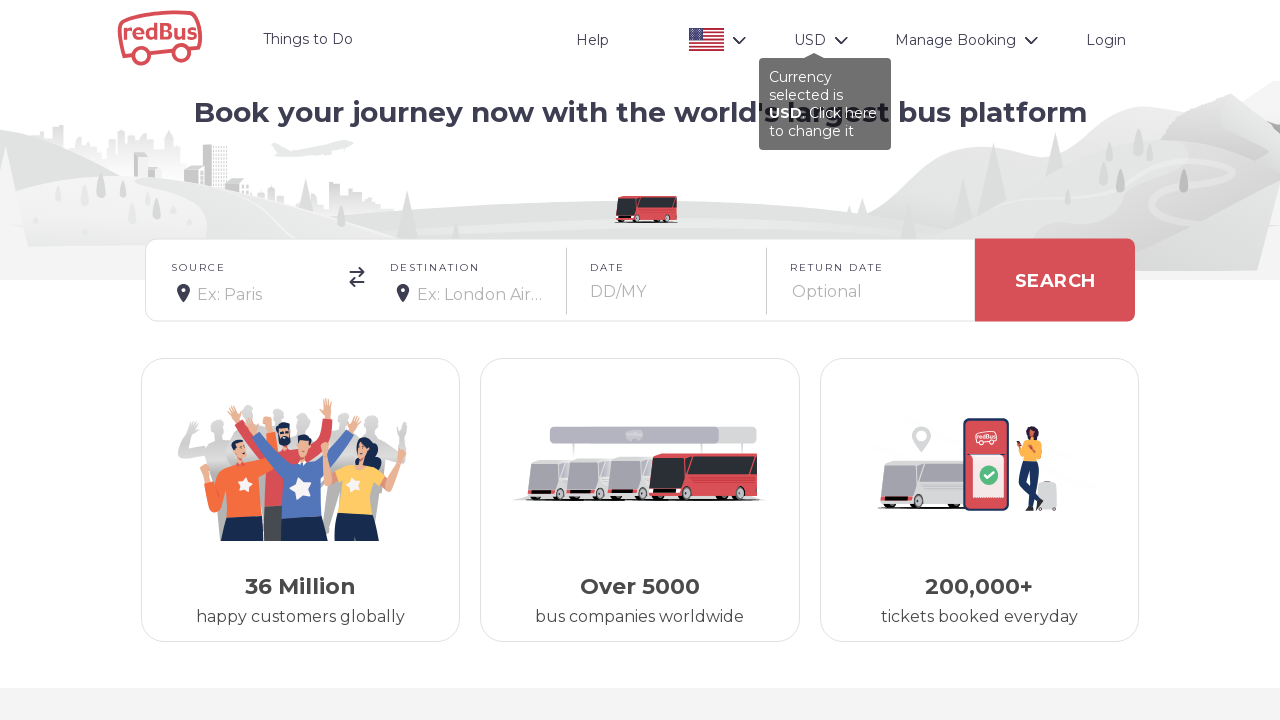

Filled source field with 'Paris' on input
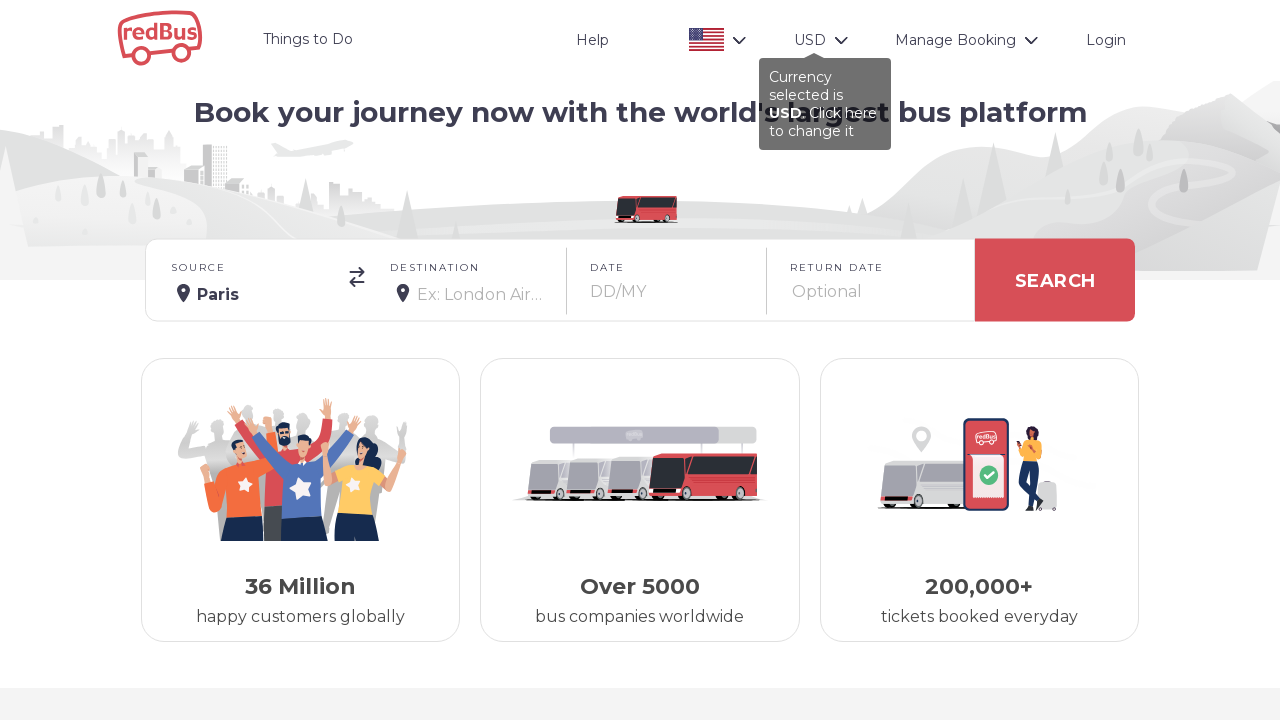

Waited 1500ms for autocomplete processing
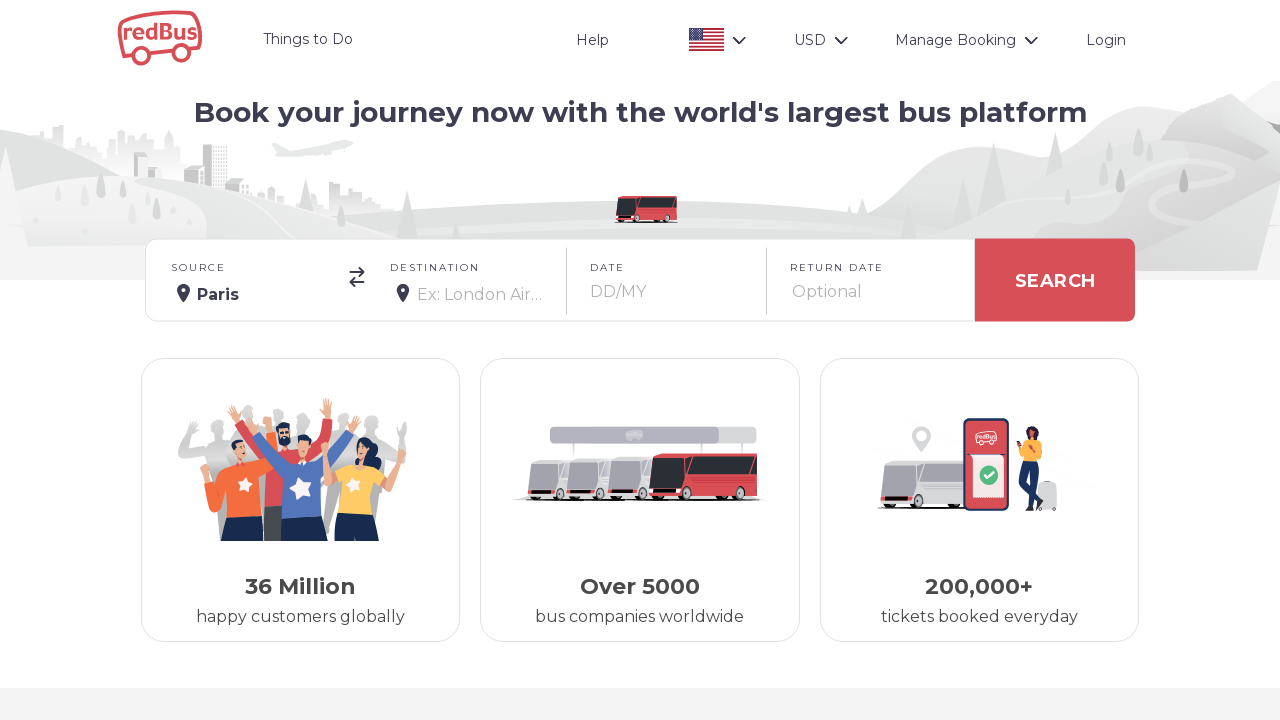

Filled destination field with 'London' on input#dest
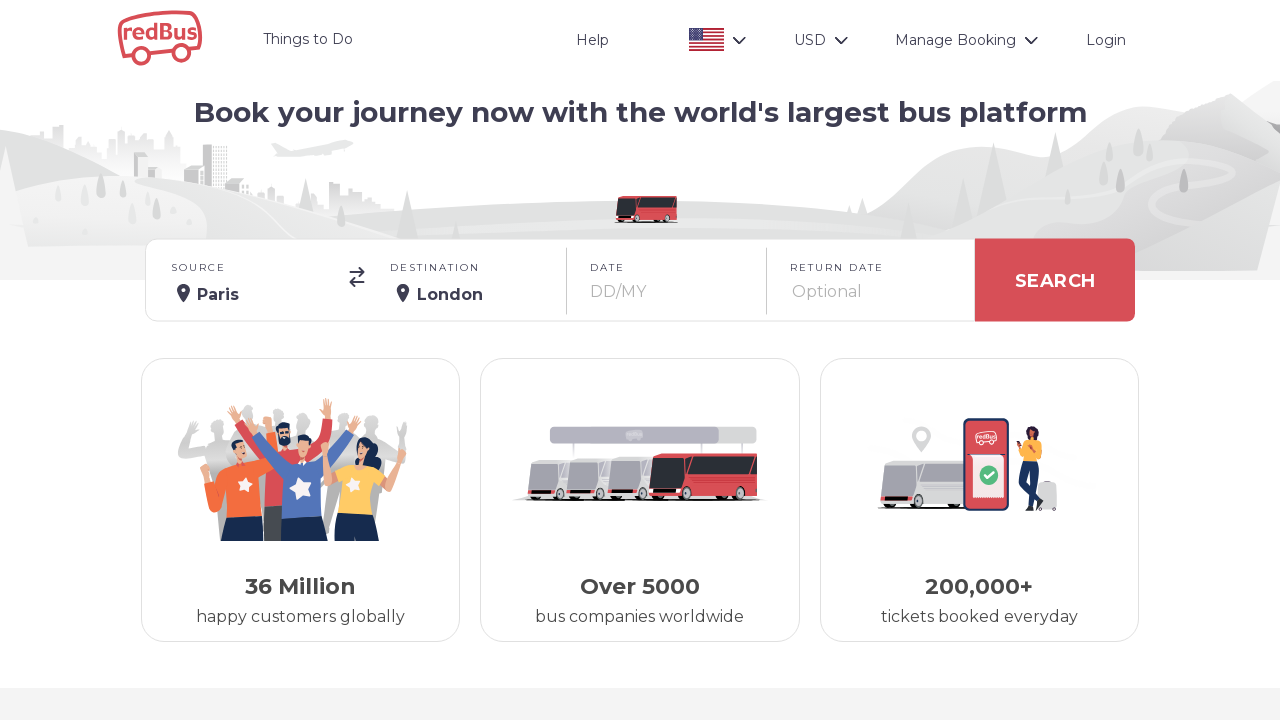

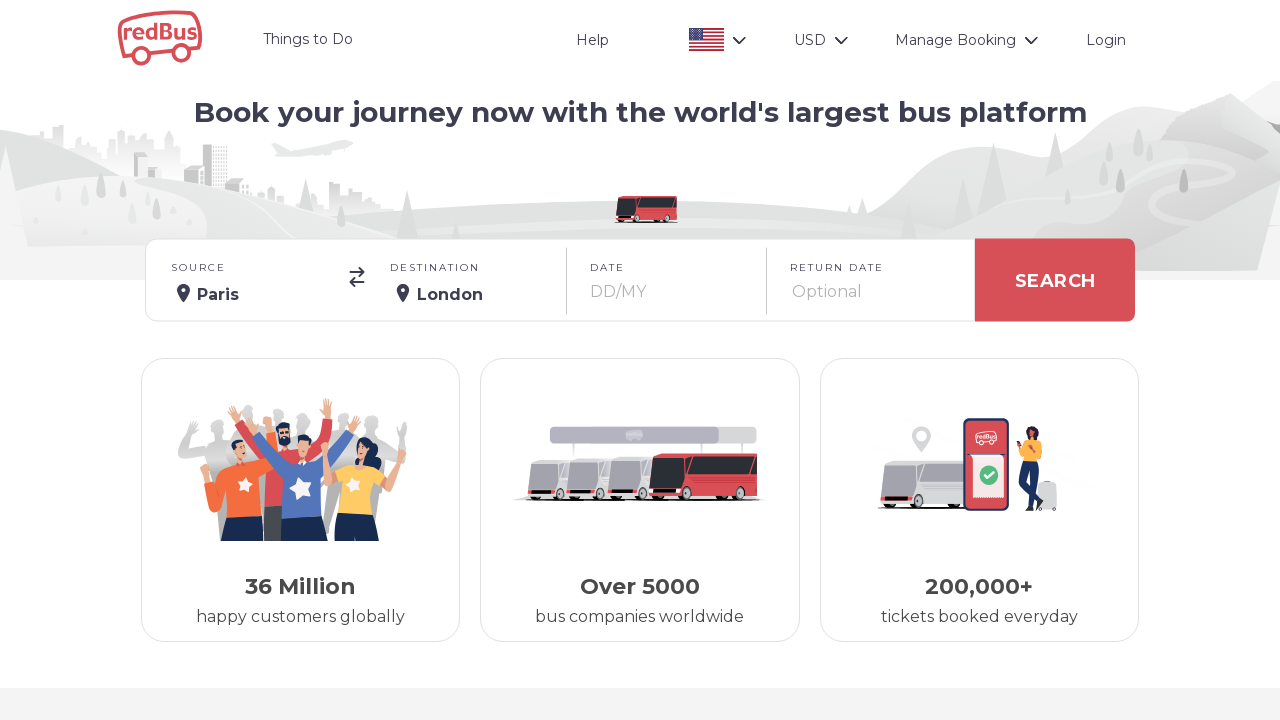